Tests e-commerce functionality by adding specific vegetables (Cucumber, Brocolli, Beetroot) to cart, proceeding to checkout, and applying a promo code to verify discount functionality.

Starting URL: https://rahulshettyacademy.com/seleniumPractise/

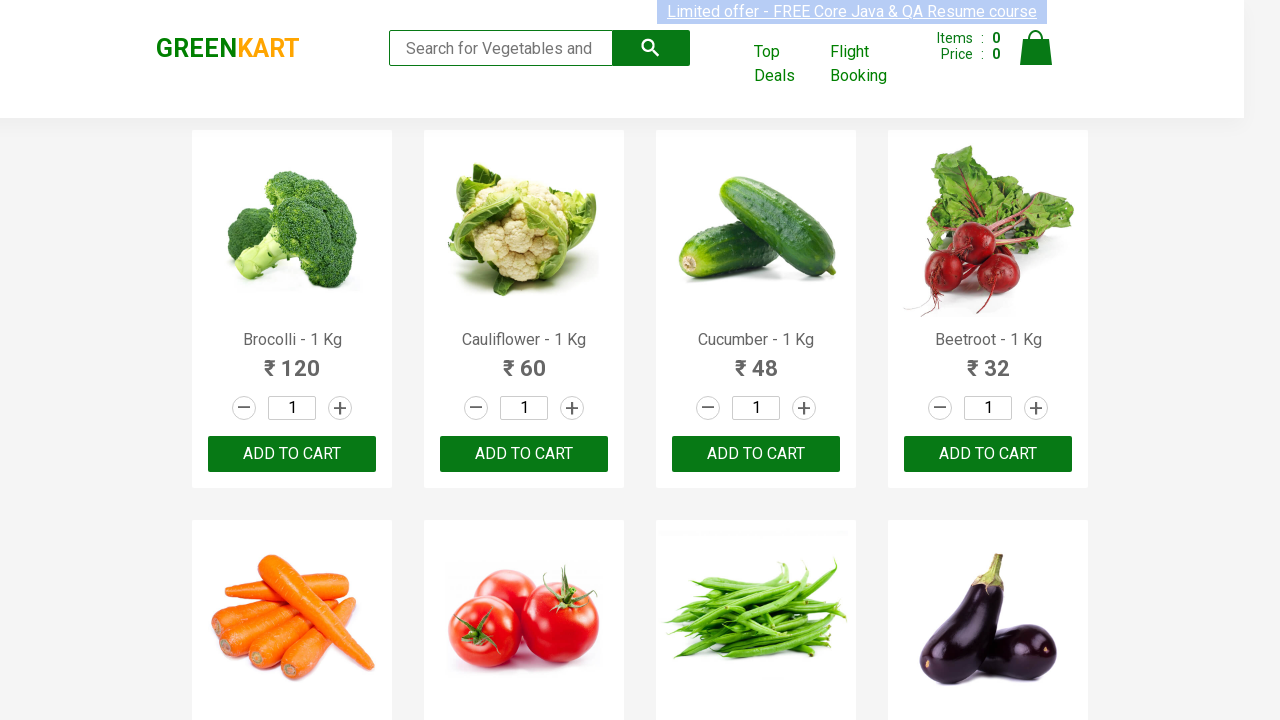

Waited for product names to load on the page
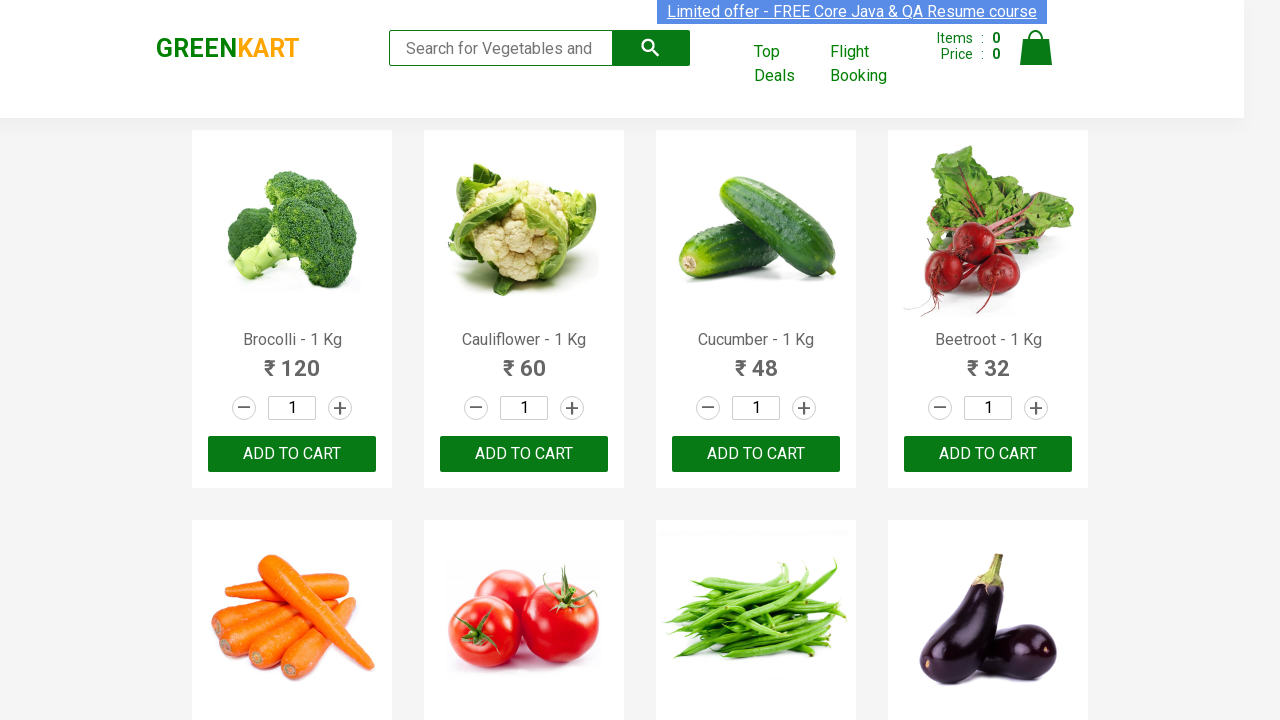

Retrieved all product elements from the page
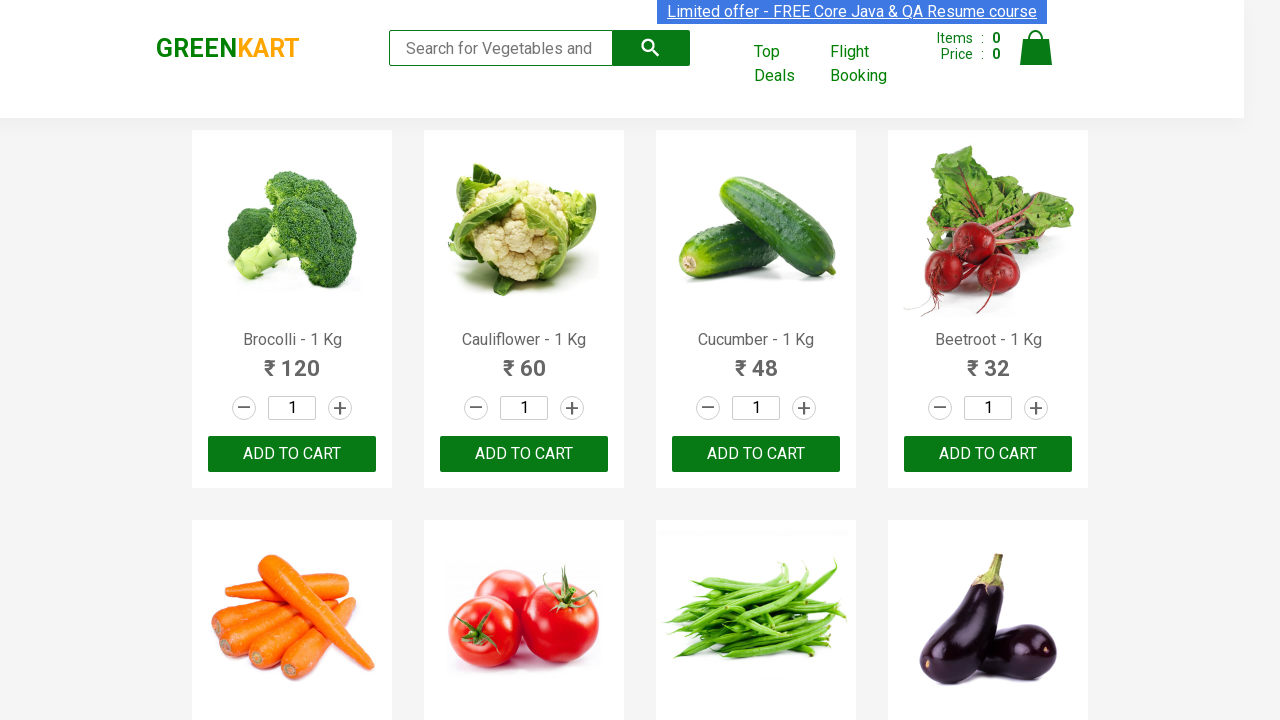

Added Brocolli to cart at (292, 454) on xpath=//div[@class='product-action']/button >> nth=0
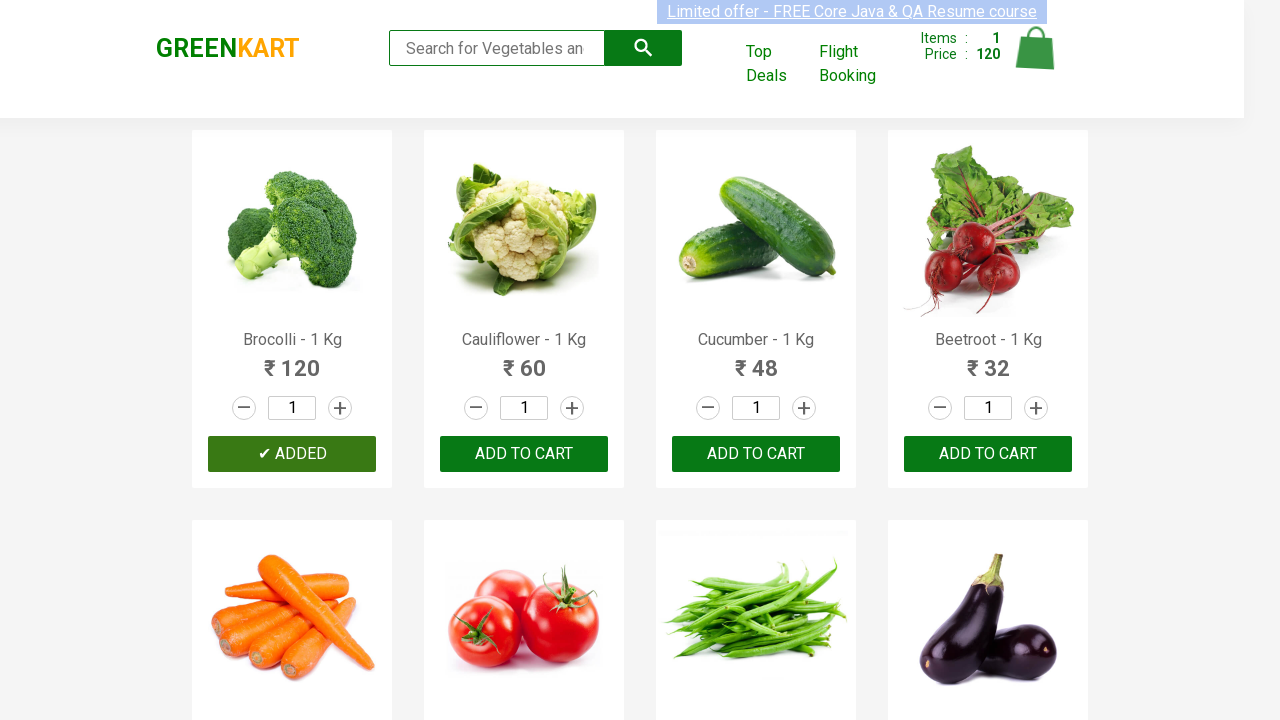

Added Cucumber to cart at (756, 454) on xpath=//div[@class='product-action']/button >> nth=2
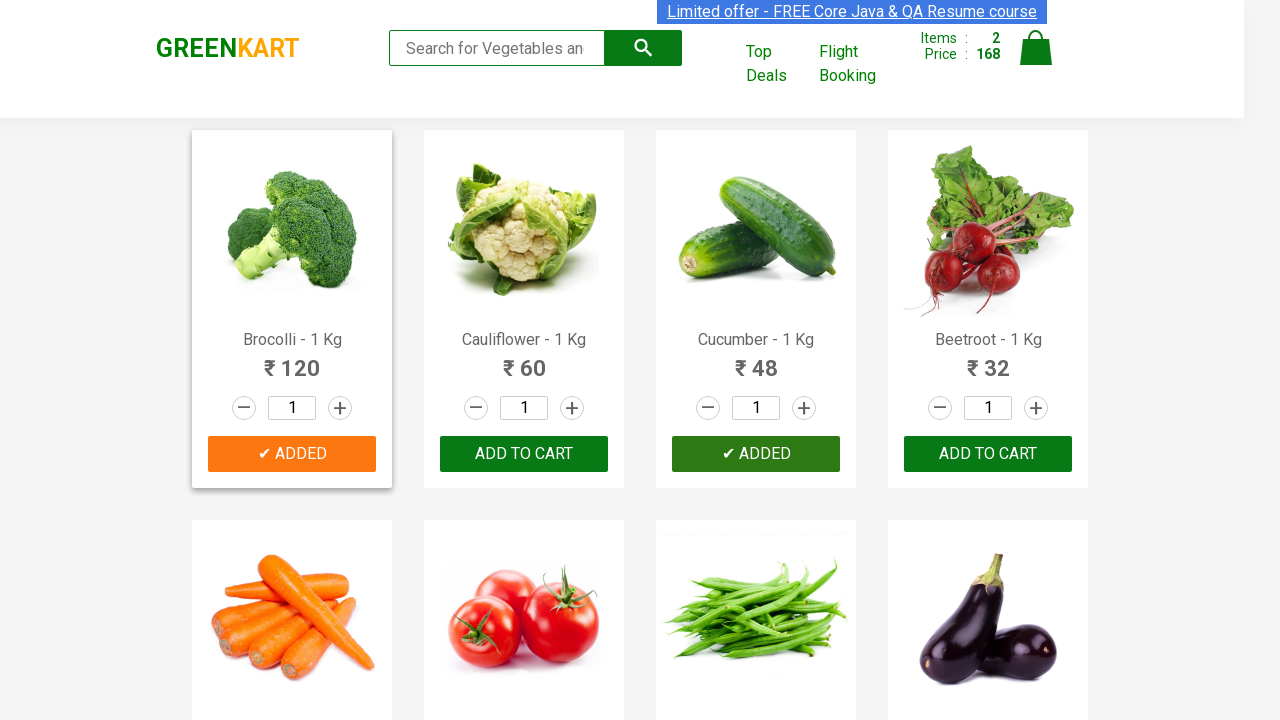

Added Beetroot to cart at (988, 454) on xpath=//div[@class='product-action']/button >> nth=3
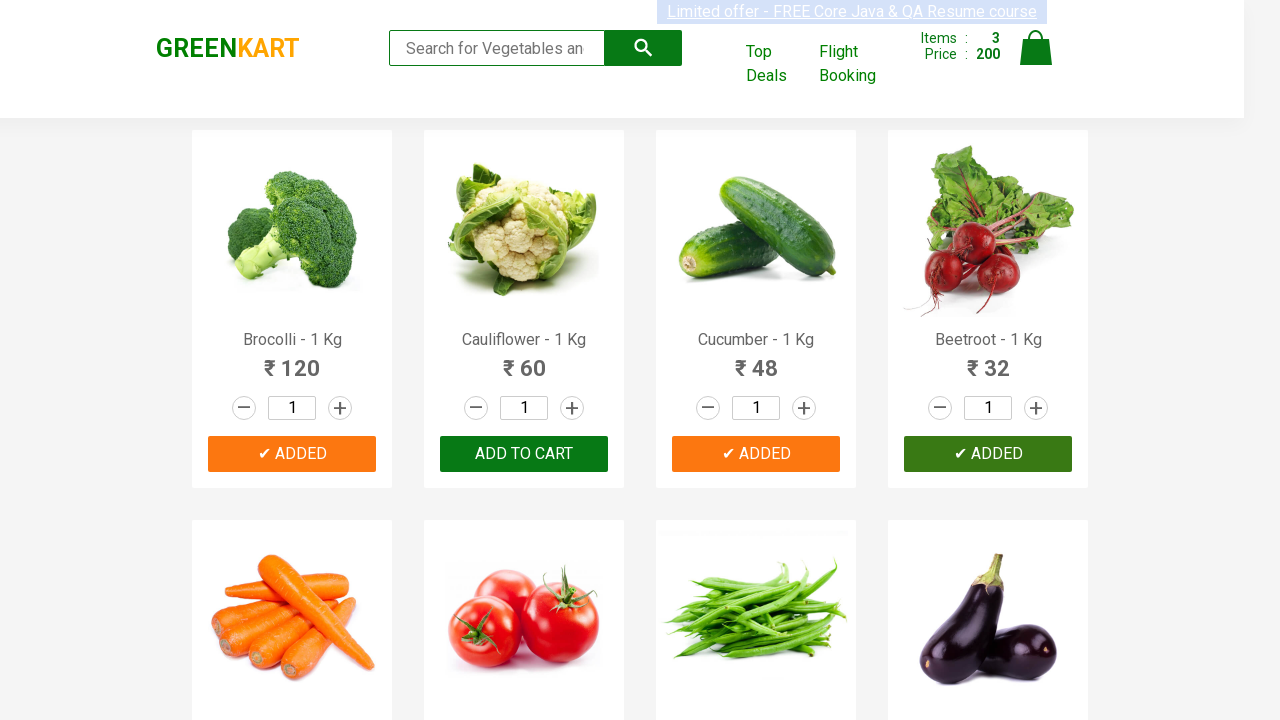

Clicked on cart icon to view shopping cart at (1036, 48) on img[alt='Cart']
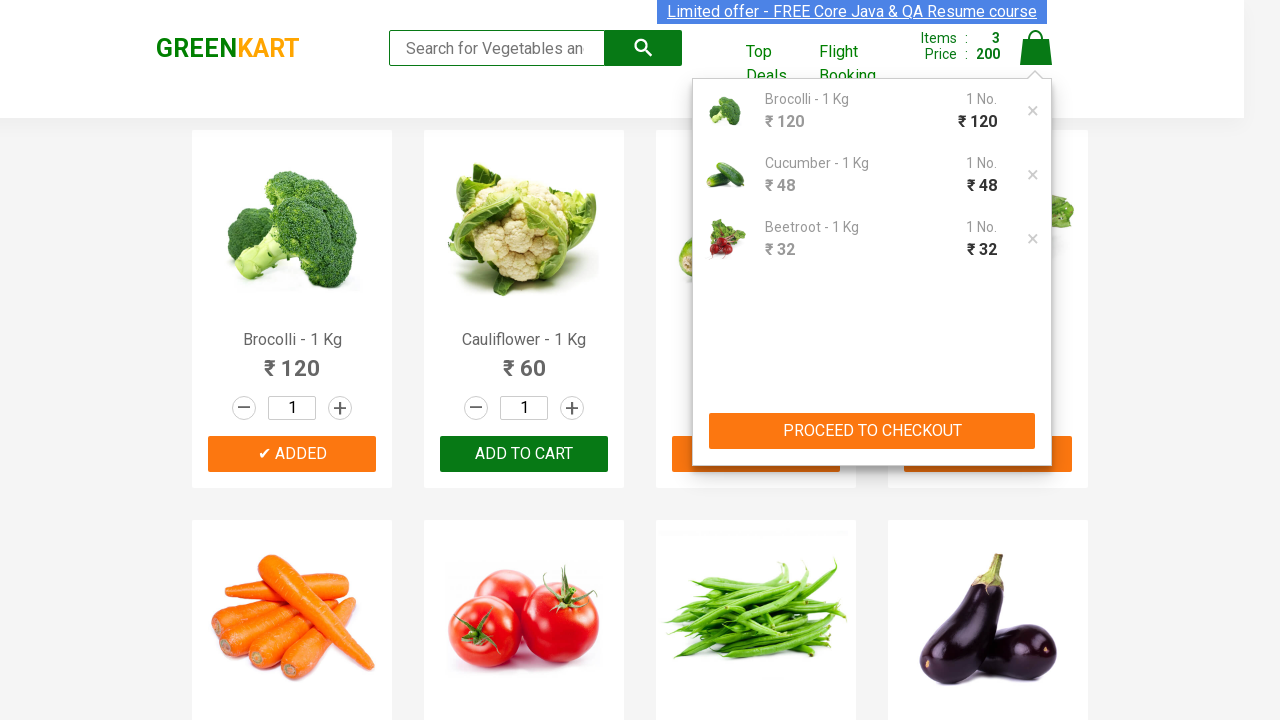

Clicked 'PROCEED TO CHECKOUT' button at (872, 431) on xpath=//button[contains(text(),'PROCEED TO CHECKOUT')]
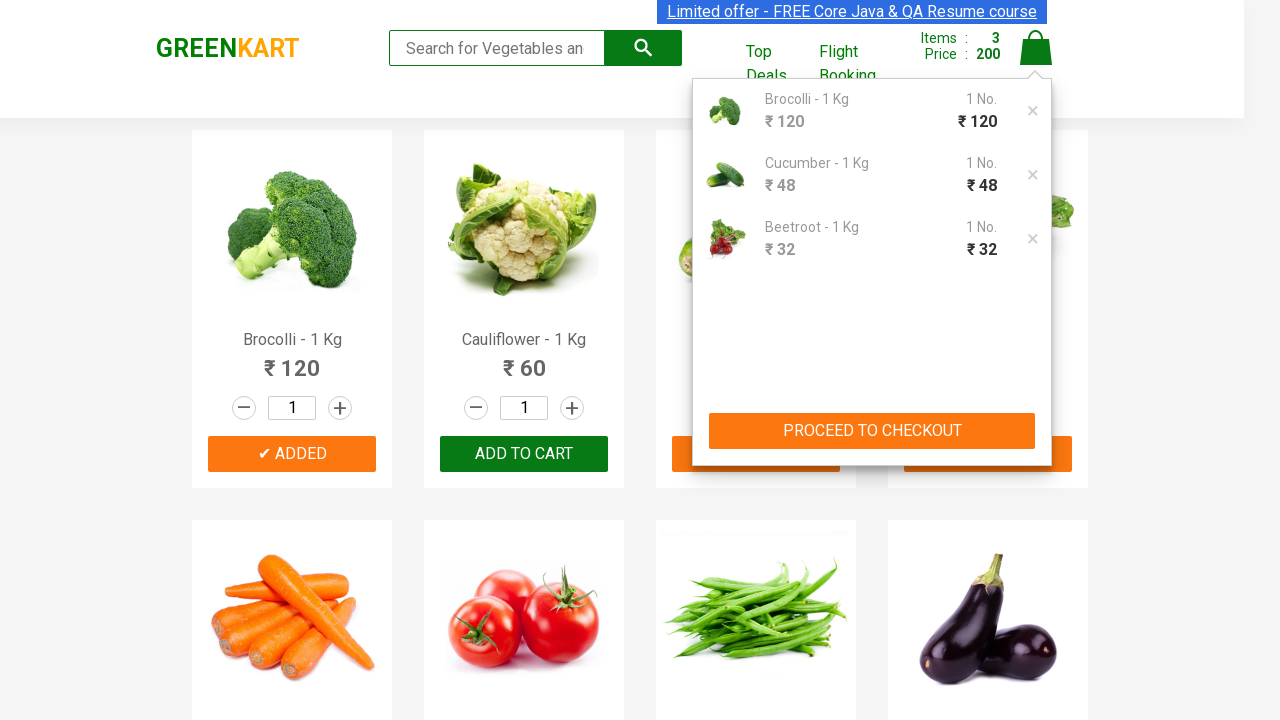

Waited for promo code input field to become visible
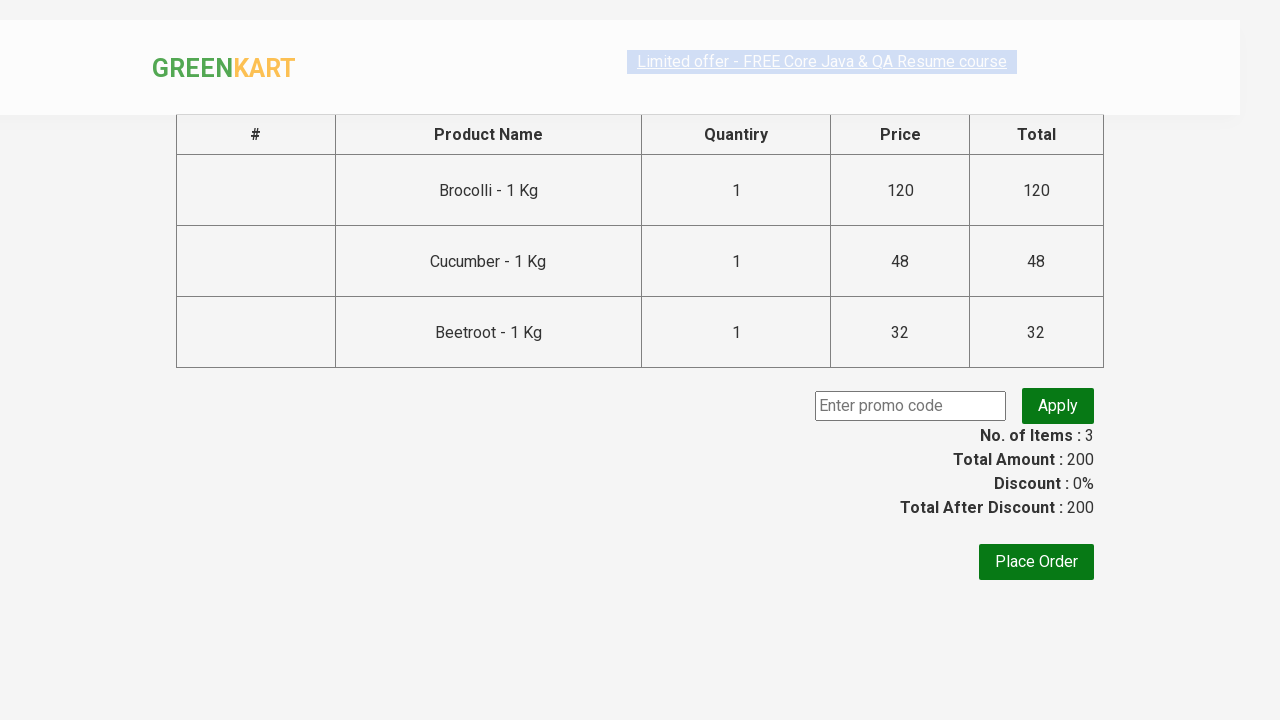

Entered promo code 'rahulshettyacademy' in the input field on input.promoCode
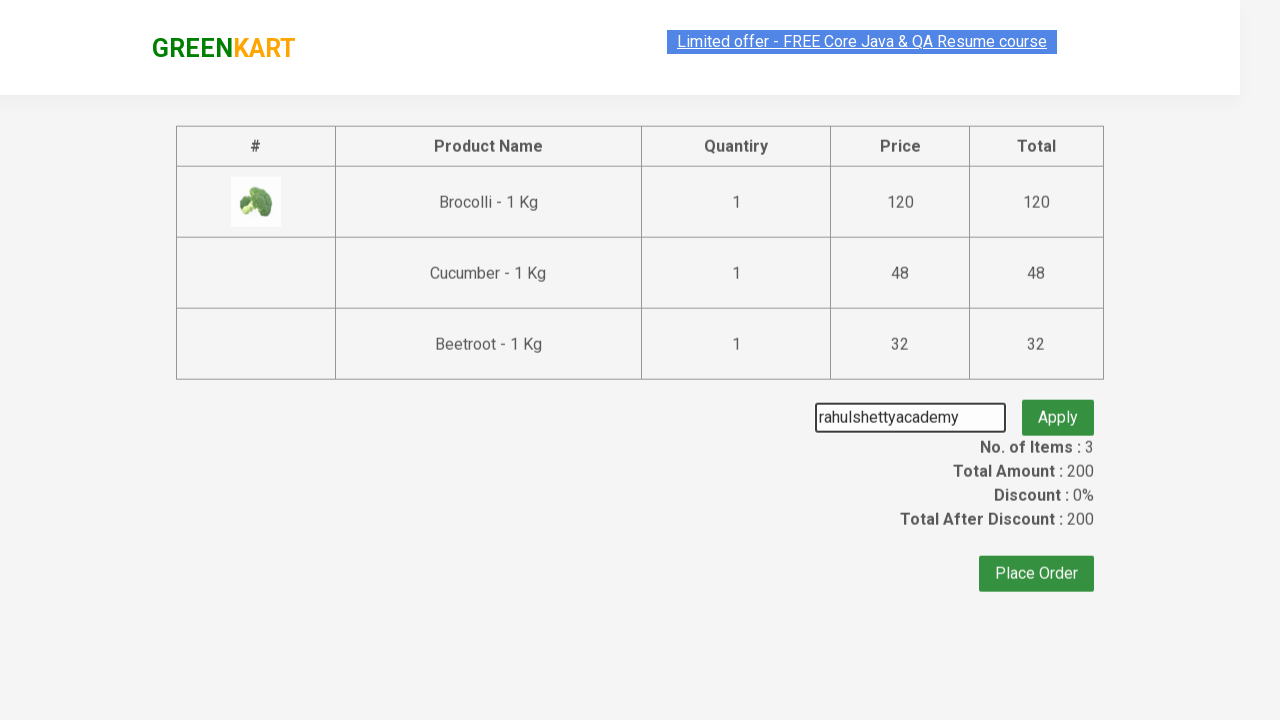

Clicked 'Apply' button to apply the promo code at (1058, 406) on button.promoBtn
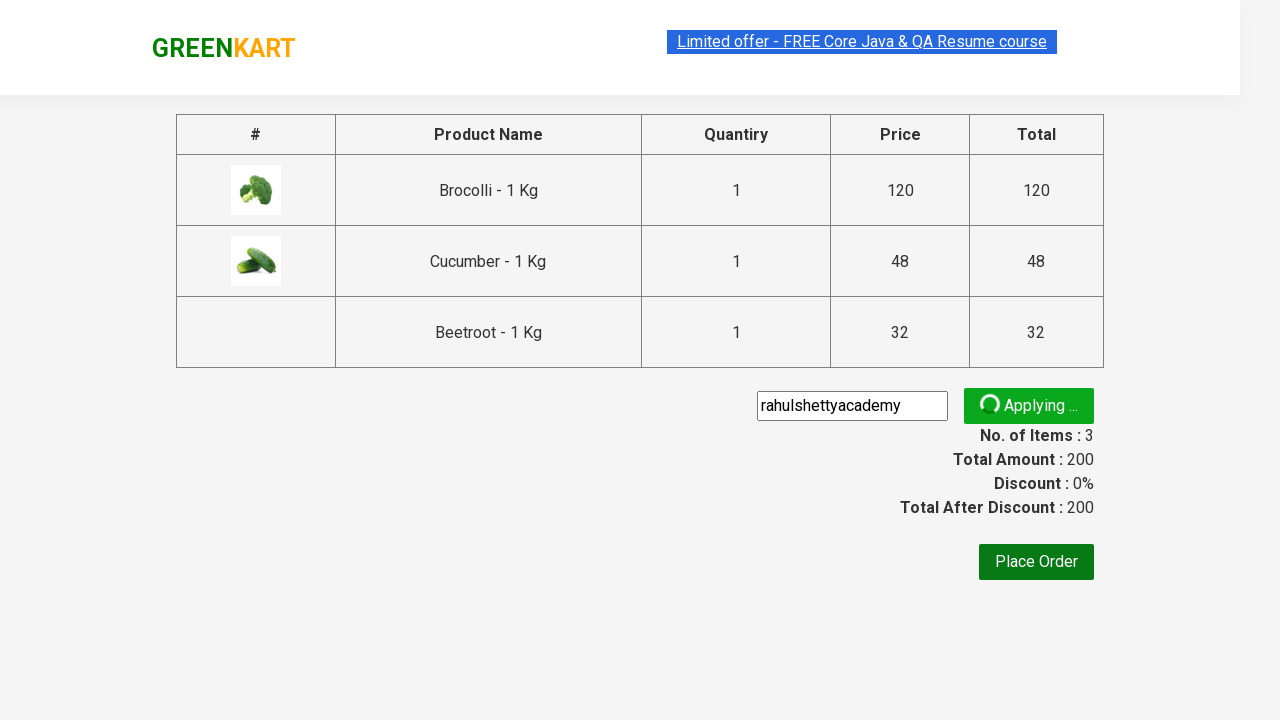

Waited for promo code discount information message to appear
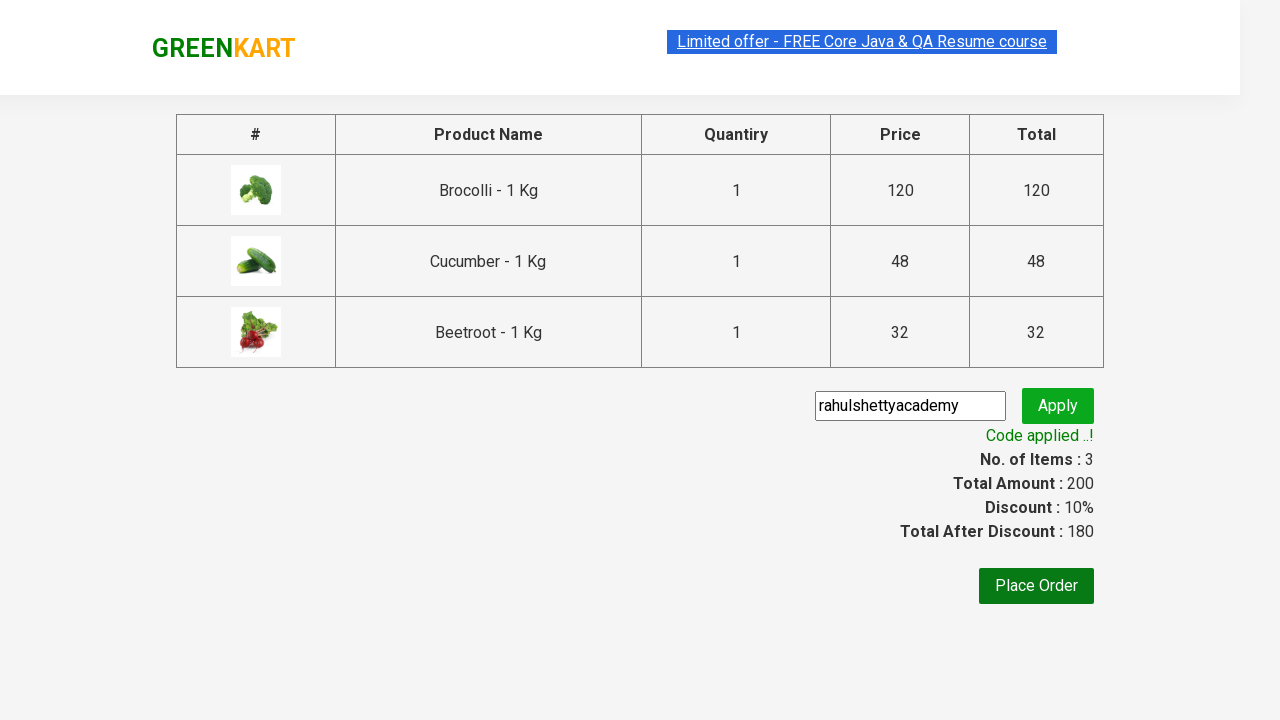

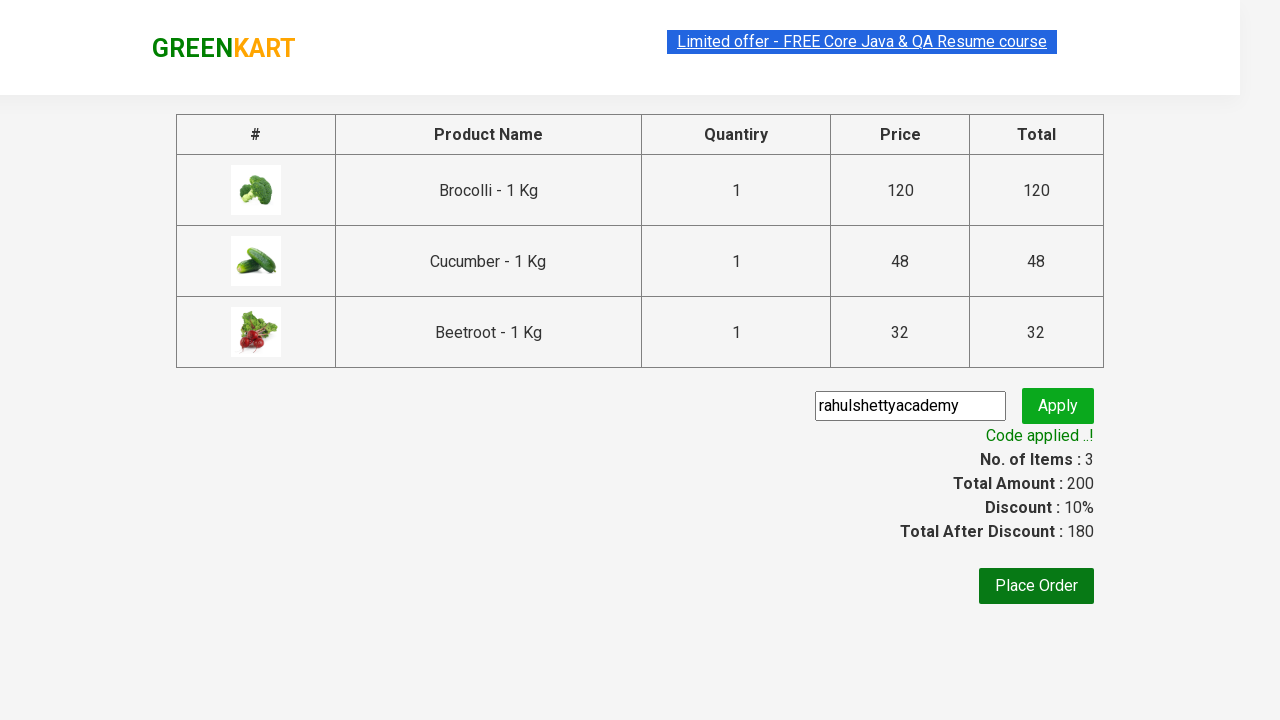